Performs drag and drop by offset, dragging the source element to the target element's position

Starting URL: https://crossbrowsertesting.github.io/drag-and-drop

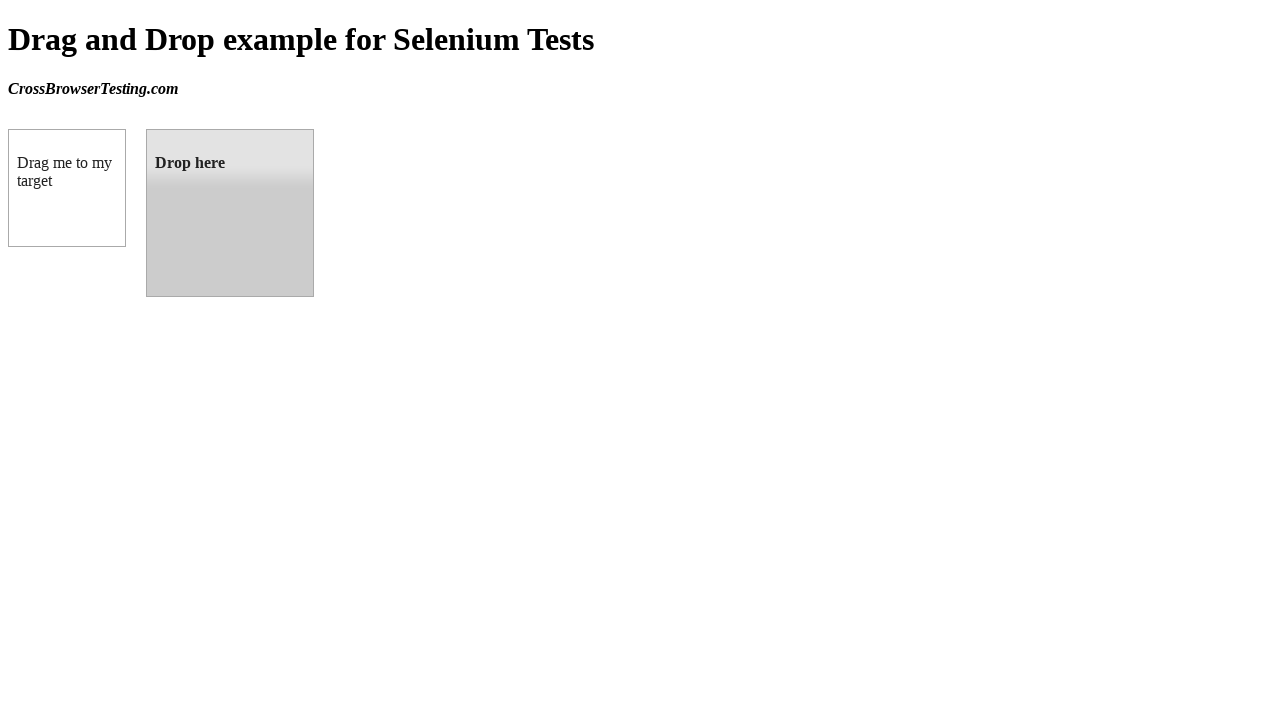

Located source element with id 'draggable'
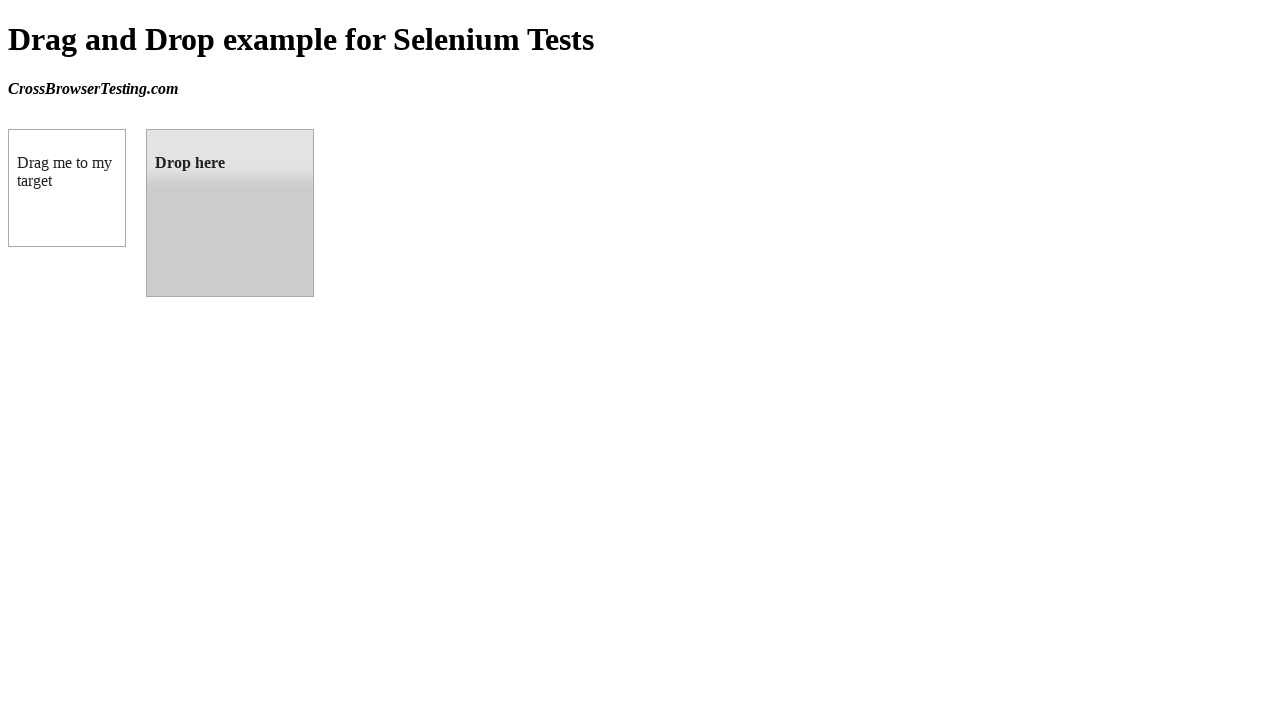

Located target element with id 'droppable'
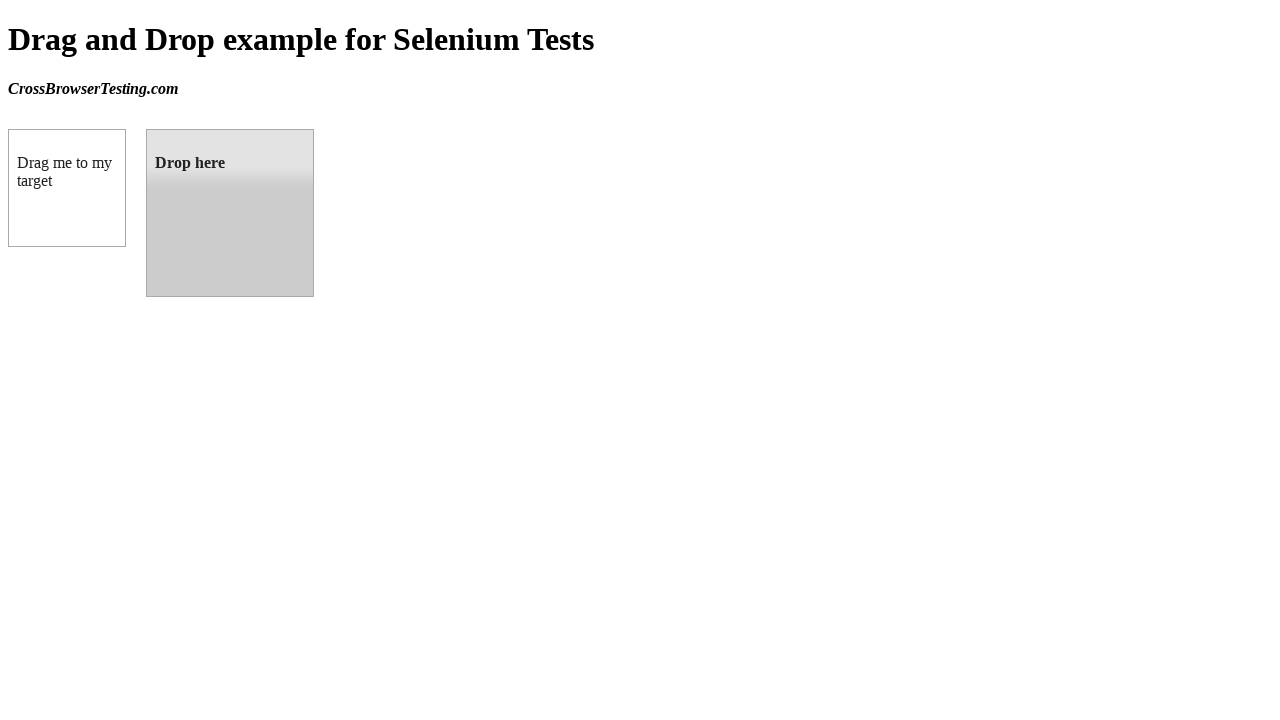

Retrieved bounding box of target element
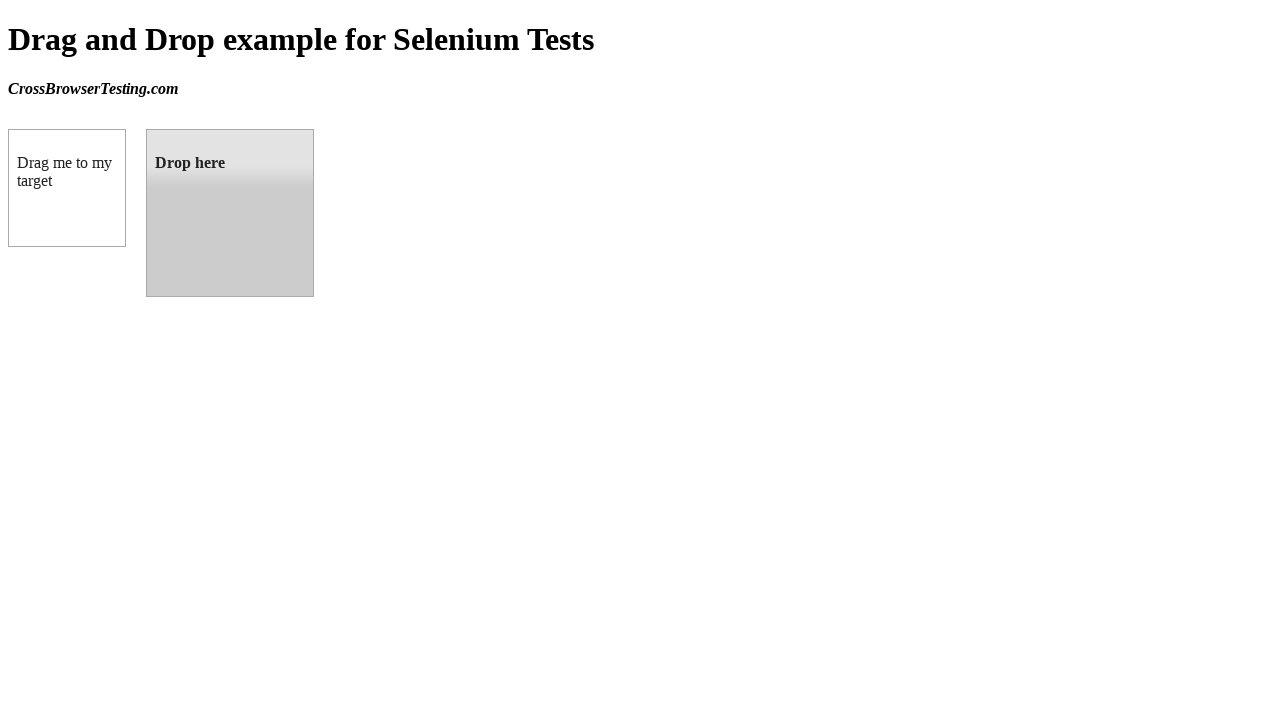

Retrieved bounding box of source element
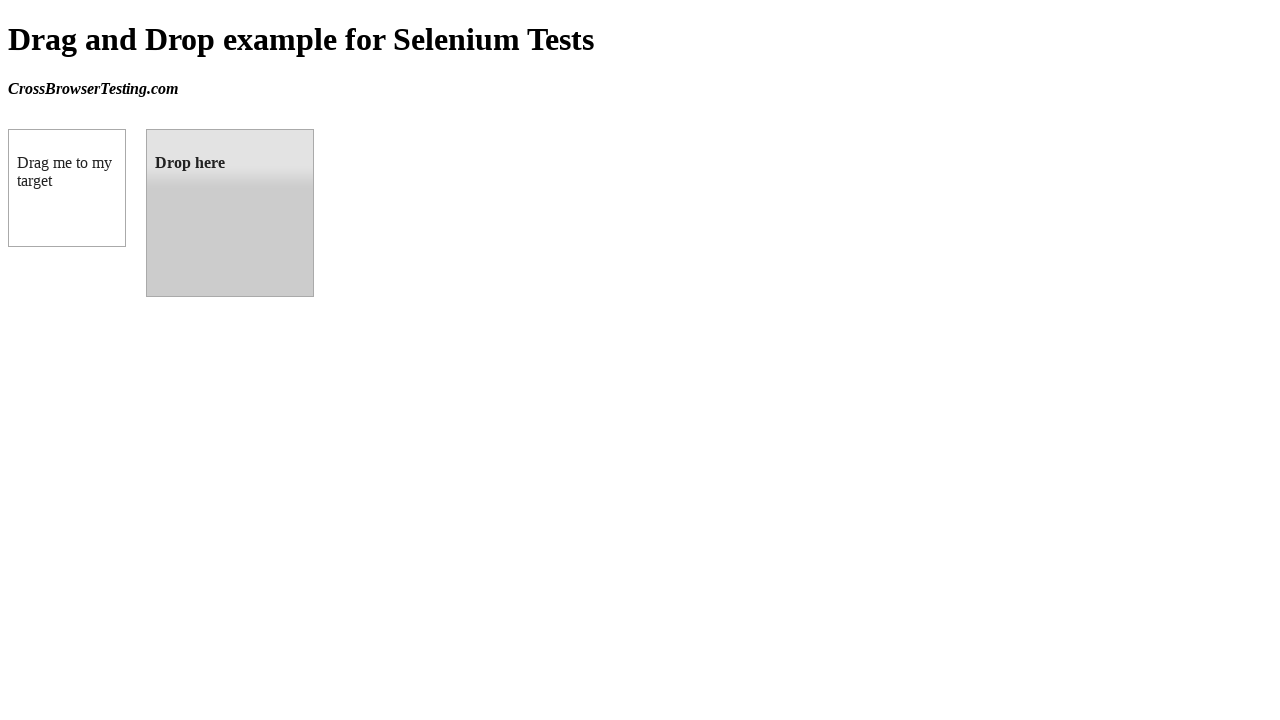

Moved mouse to center of source element at (67, 188)
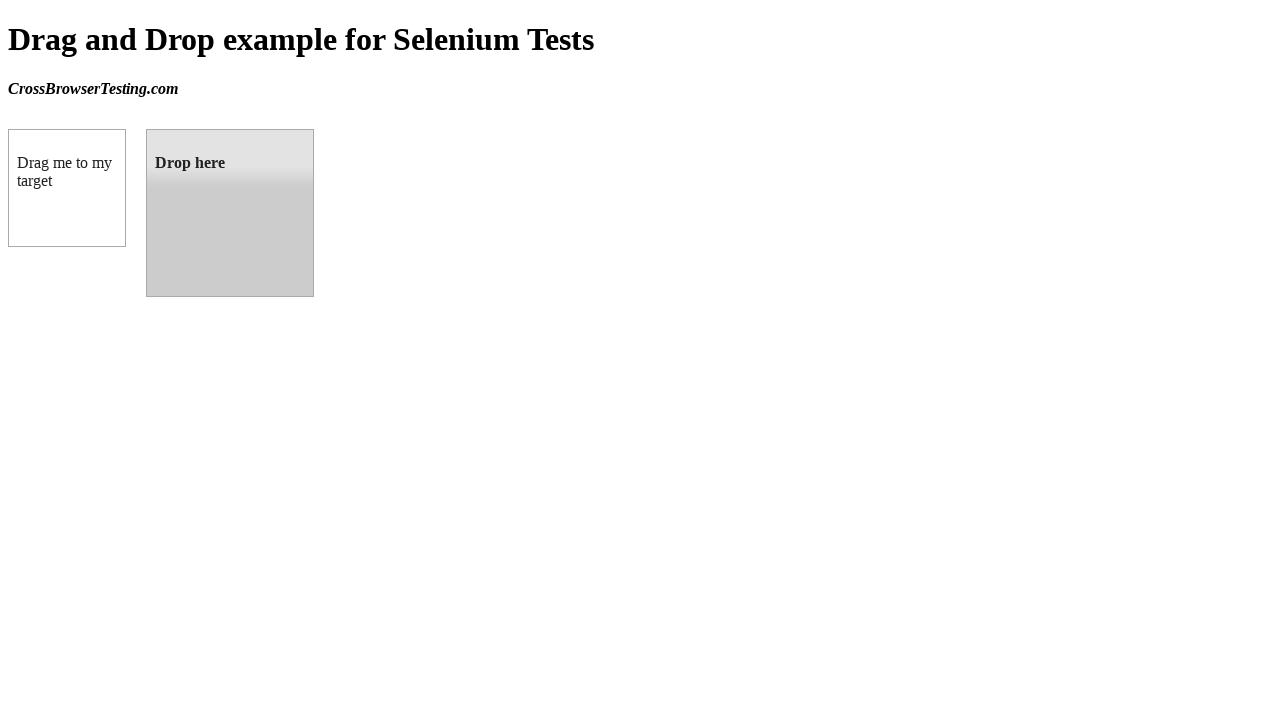

Pressed mouse button down on source element at (67, 188)
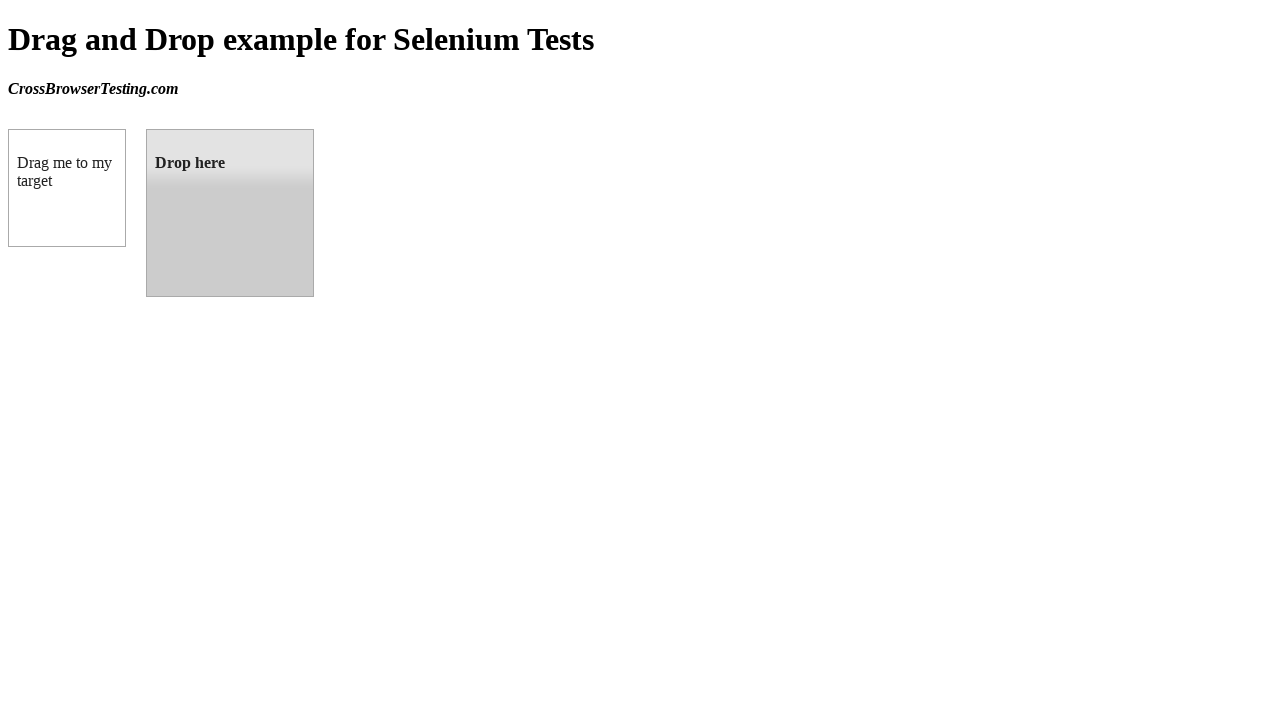

Dragged mouse to center of target element at (230, 213)
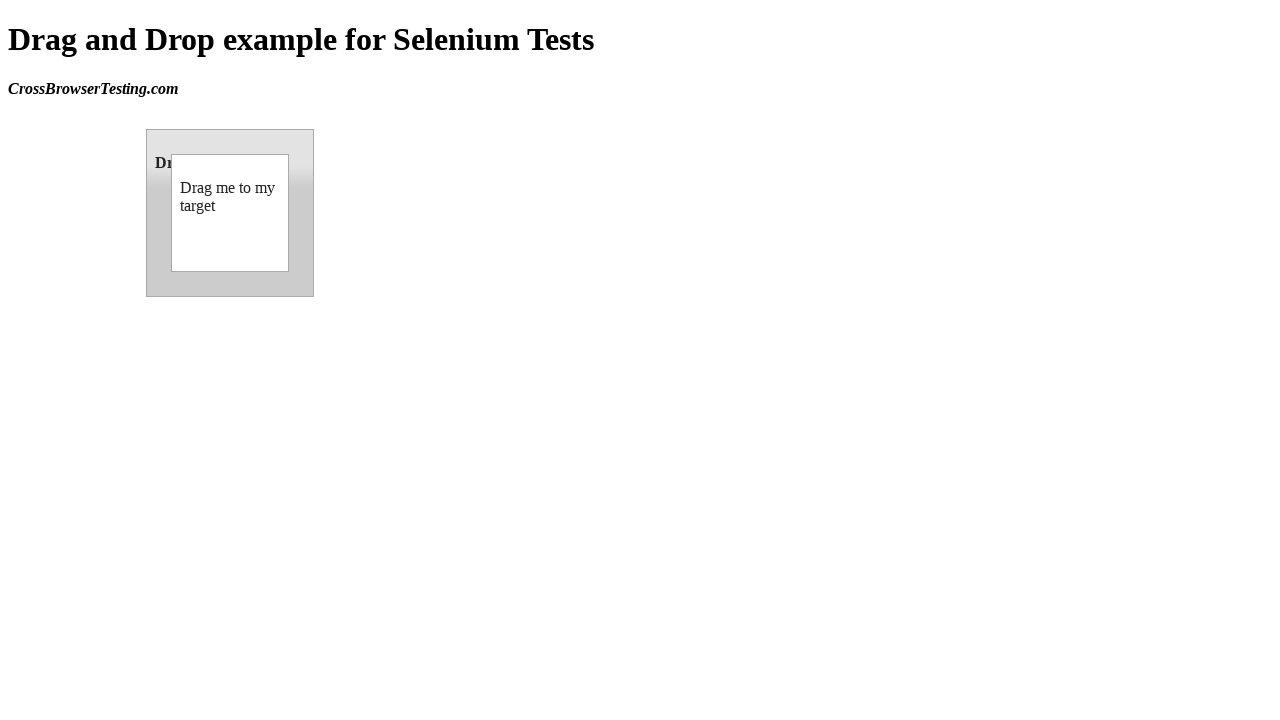

Released mouse button to complete drag and drop at (230, 213)
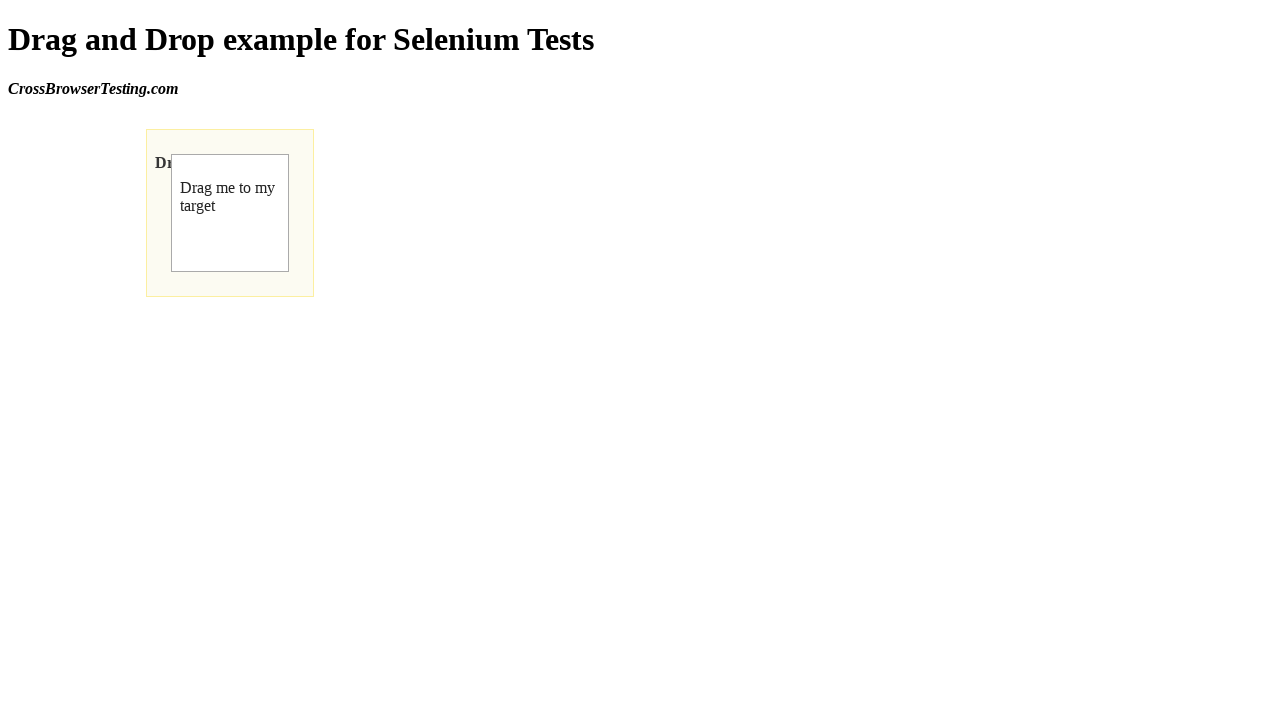

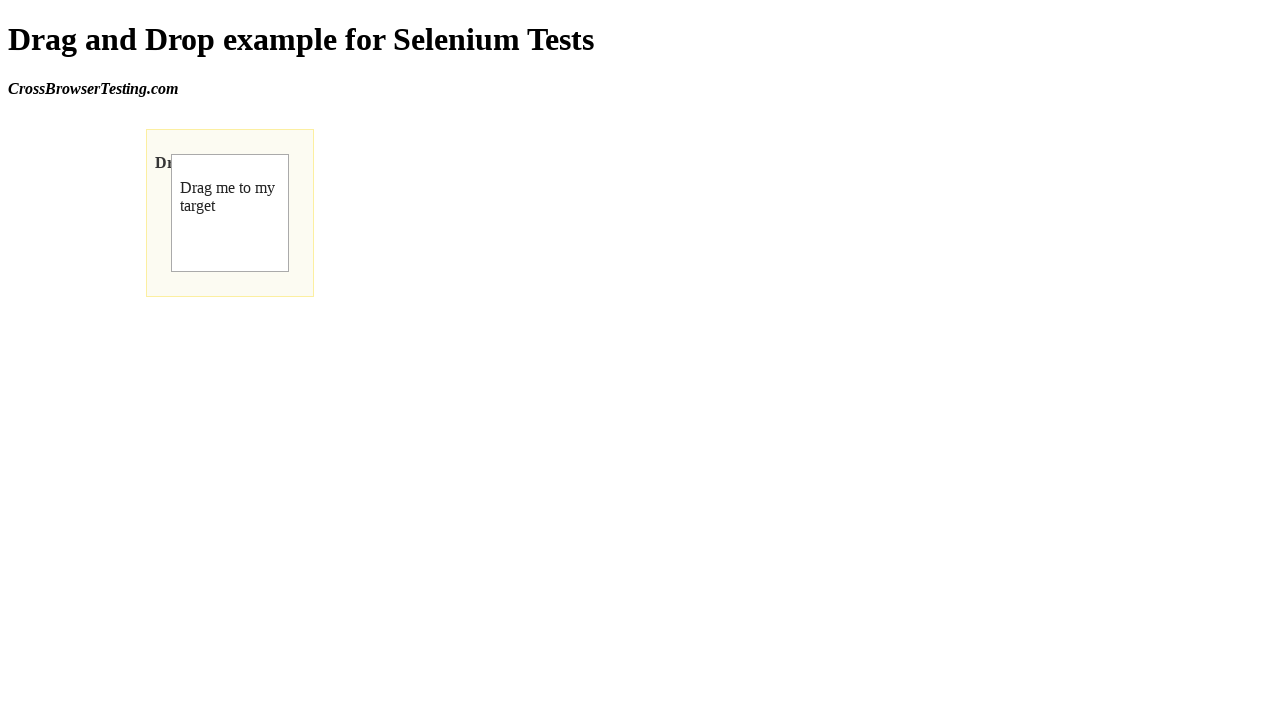